Tests pan-tilt-zoom and microphone permission request with permissions pre-allowed by clicking the permission button on permission.site

Starting URL: https://permission.site/

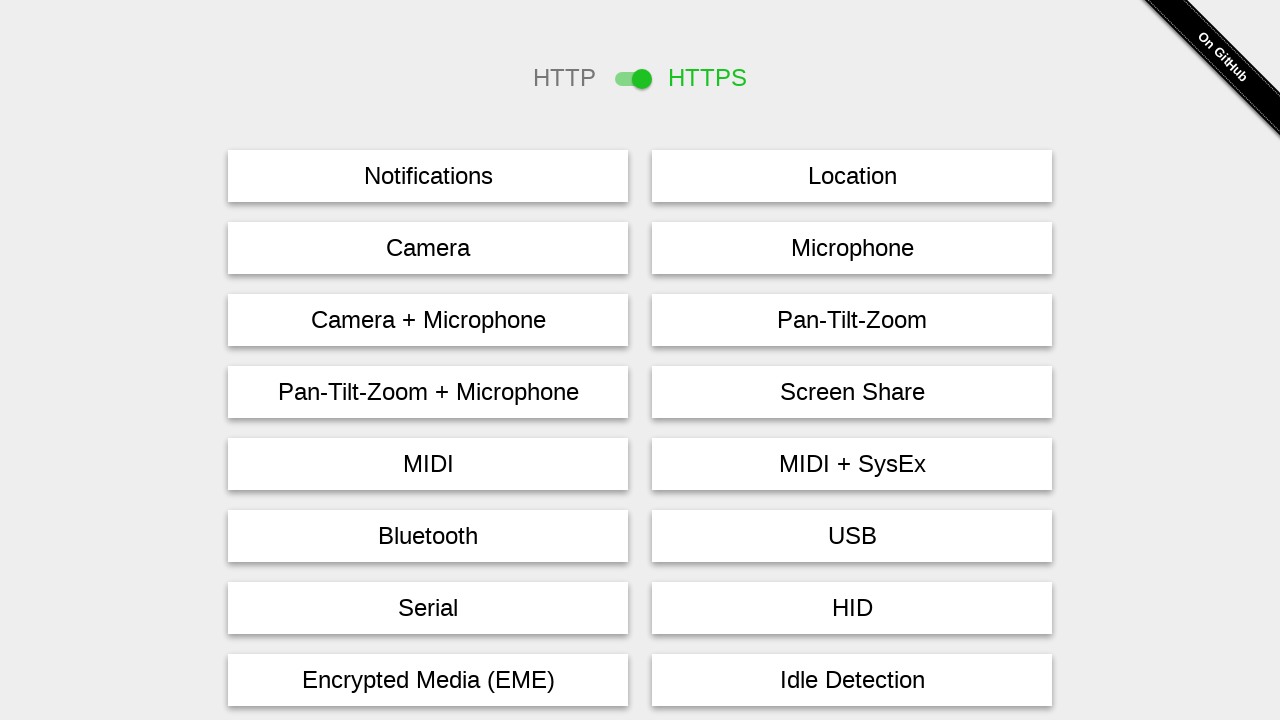

Clicked pan-tilt-zoom and microphone permission button at (428, 392) on #pan-tilt-zoom\+microphone
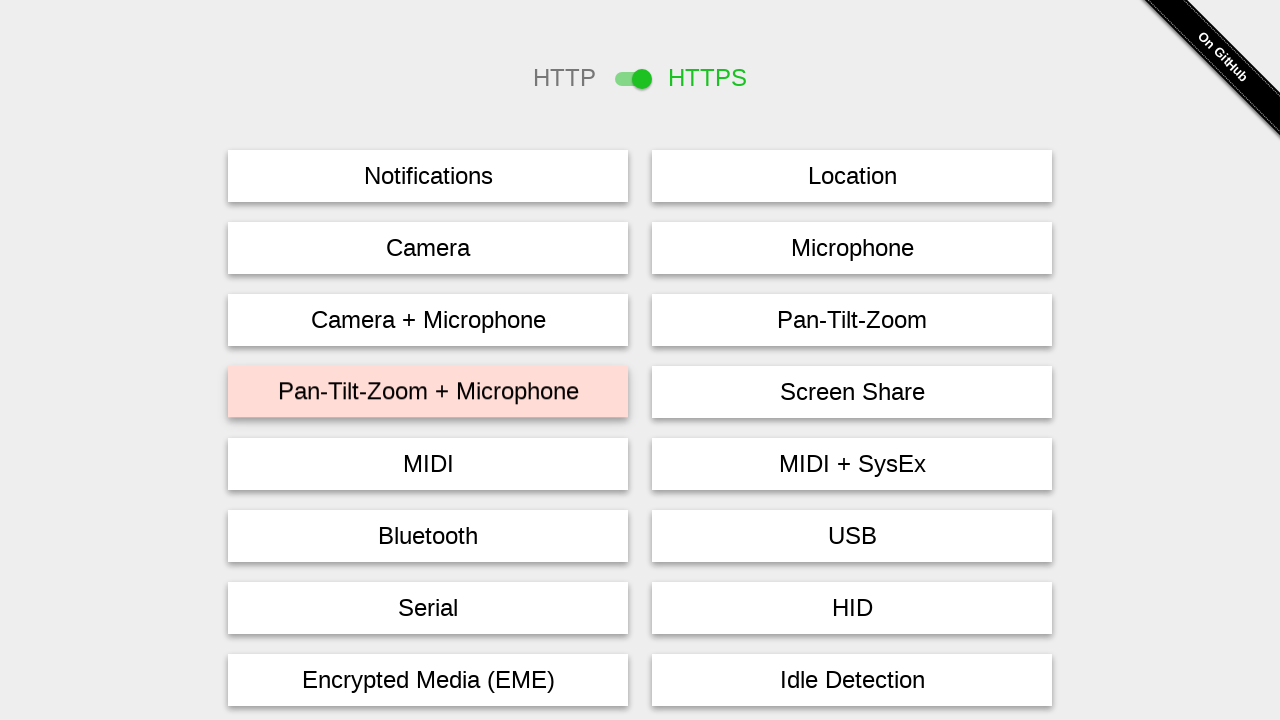

Waited for permission response
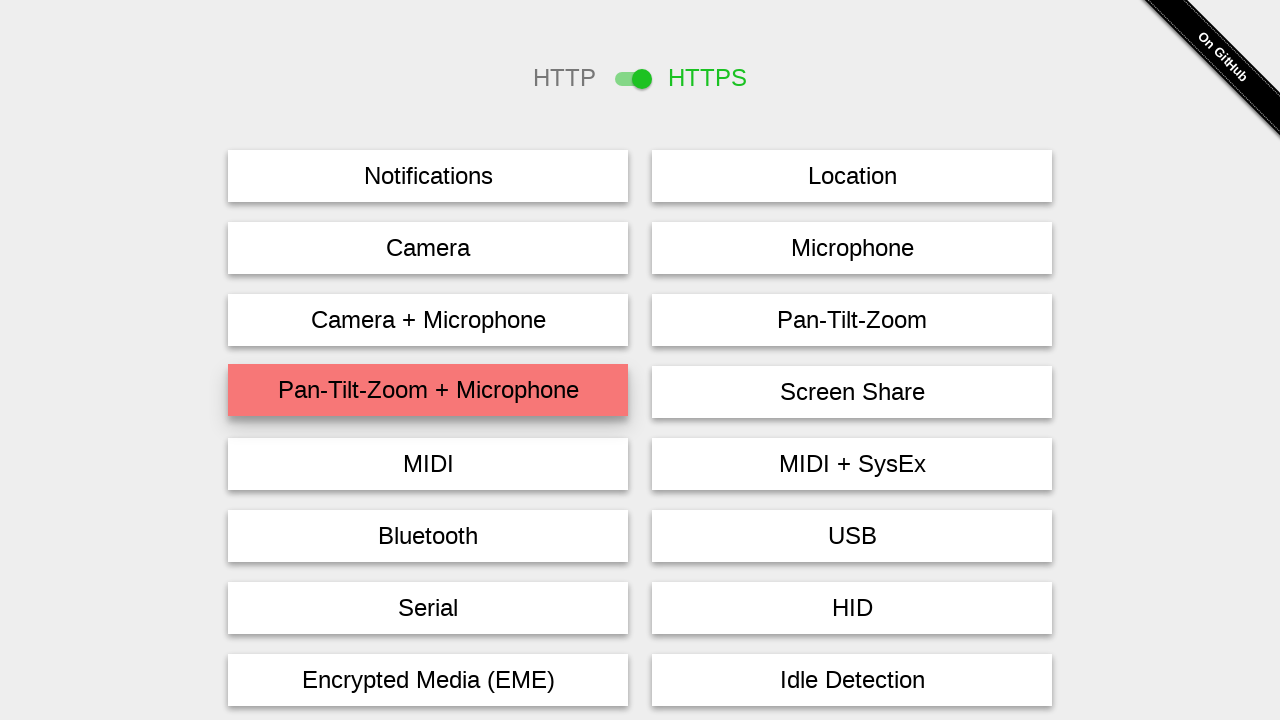

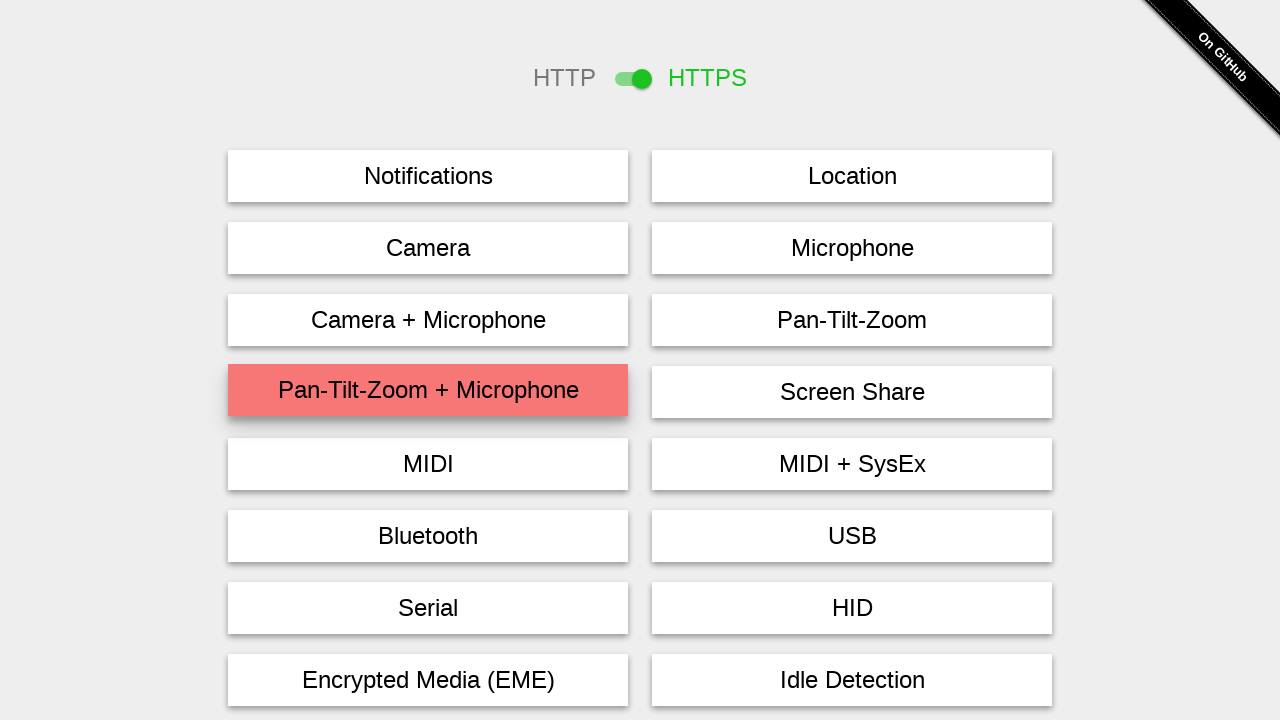